Tests Bootstrap dropdown functionality by clicking on a dropdown menu and selecting the "JavaScript" option from the list

Starting URL: http://seleniumpractise.blogspot.com/2016/08/bootstrap-dropdown-example-for-selenium.html

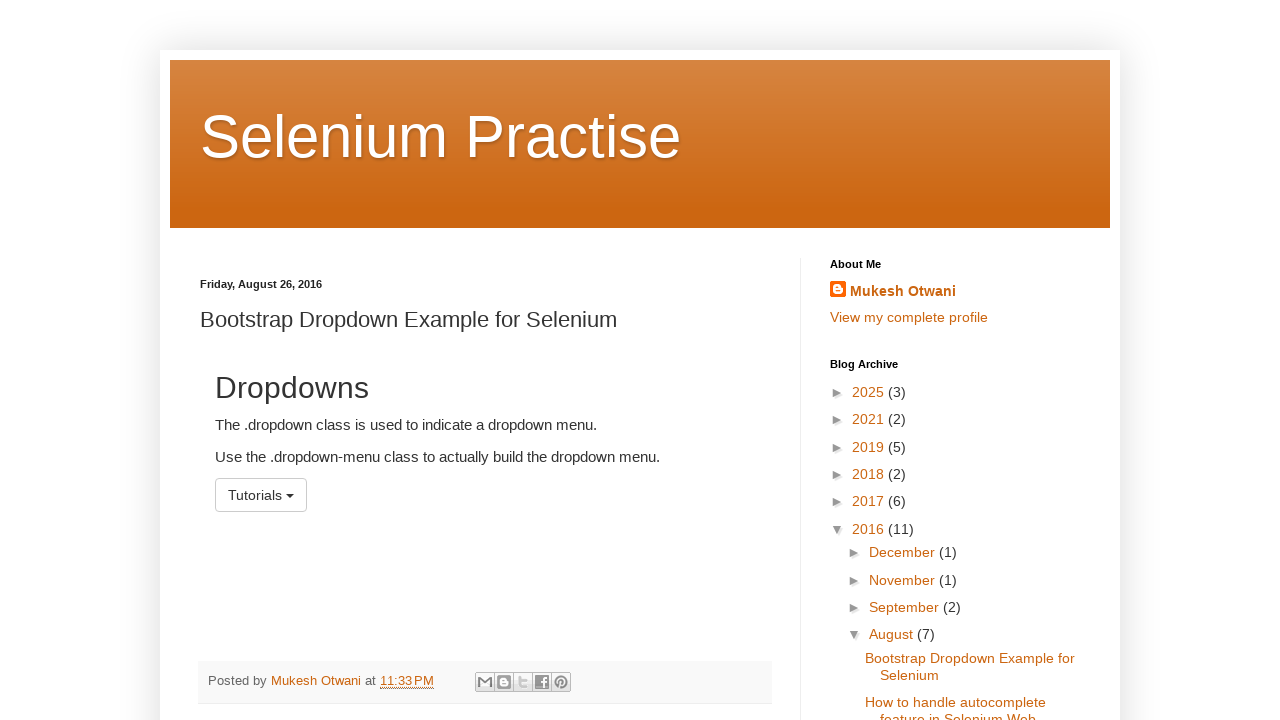

Clicked on the Bootstrap dropdown menu button at (261, 495) on #menu1
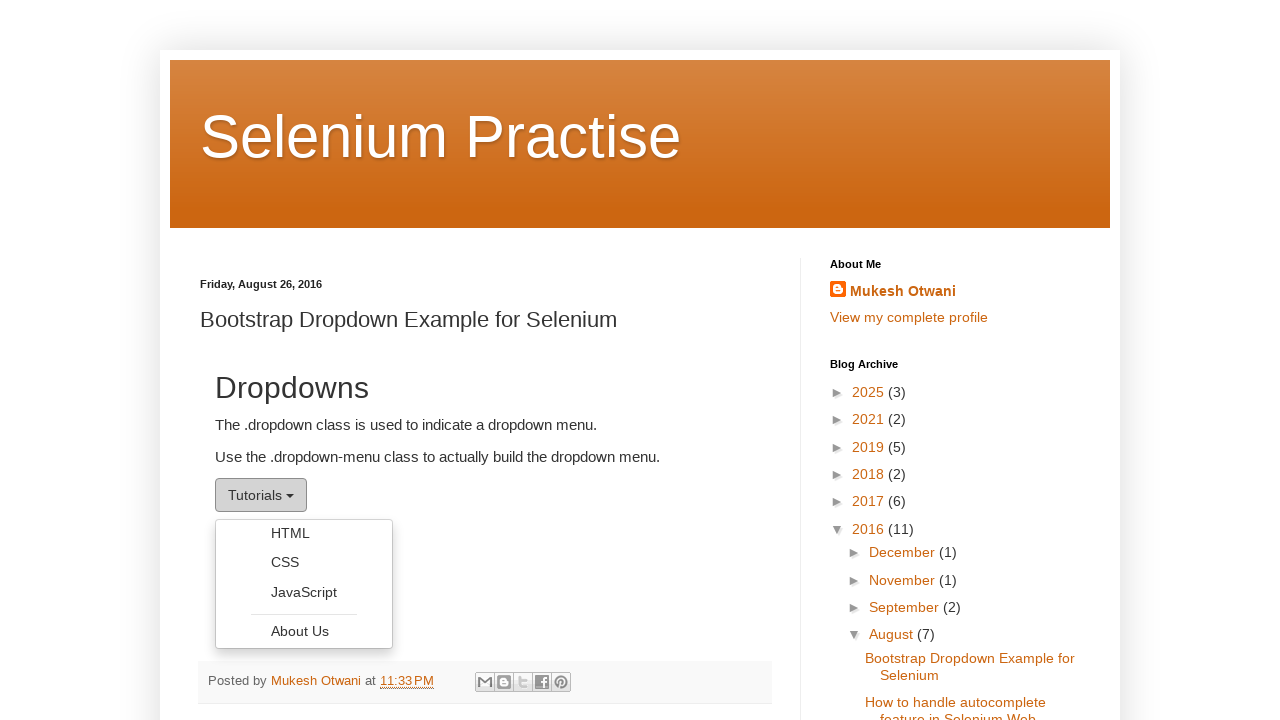

Waited for dropdown options to be visible
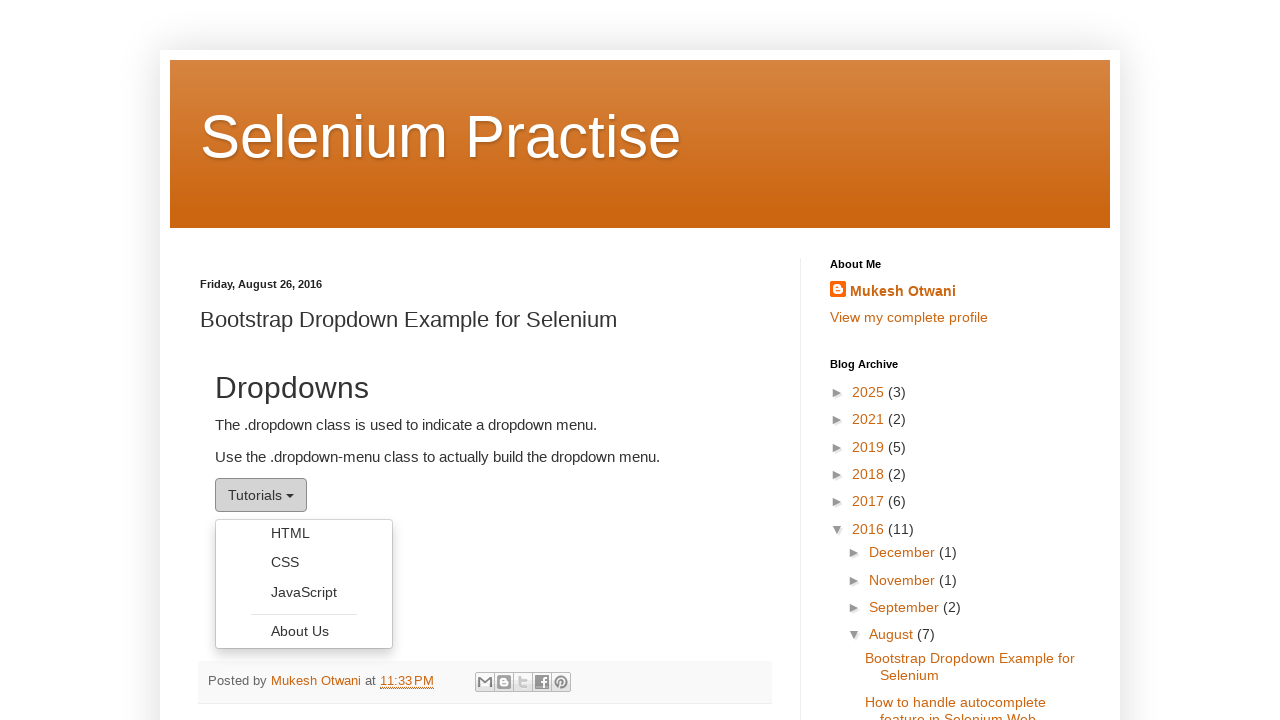

Clicked on the JavaScript option from the dropdown menu at (304, 592) on xpath=//ul[@class='dropdown-menu']/li/a[text()='JavaScript']
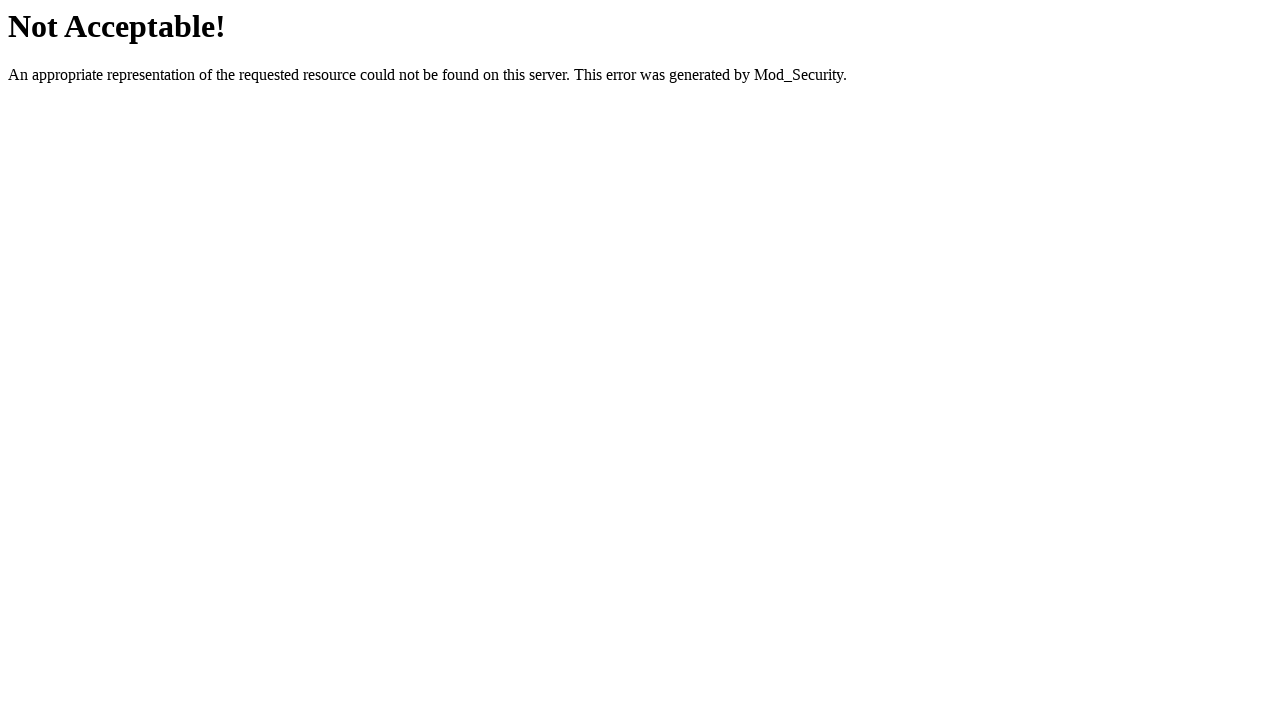

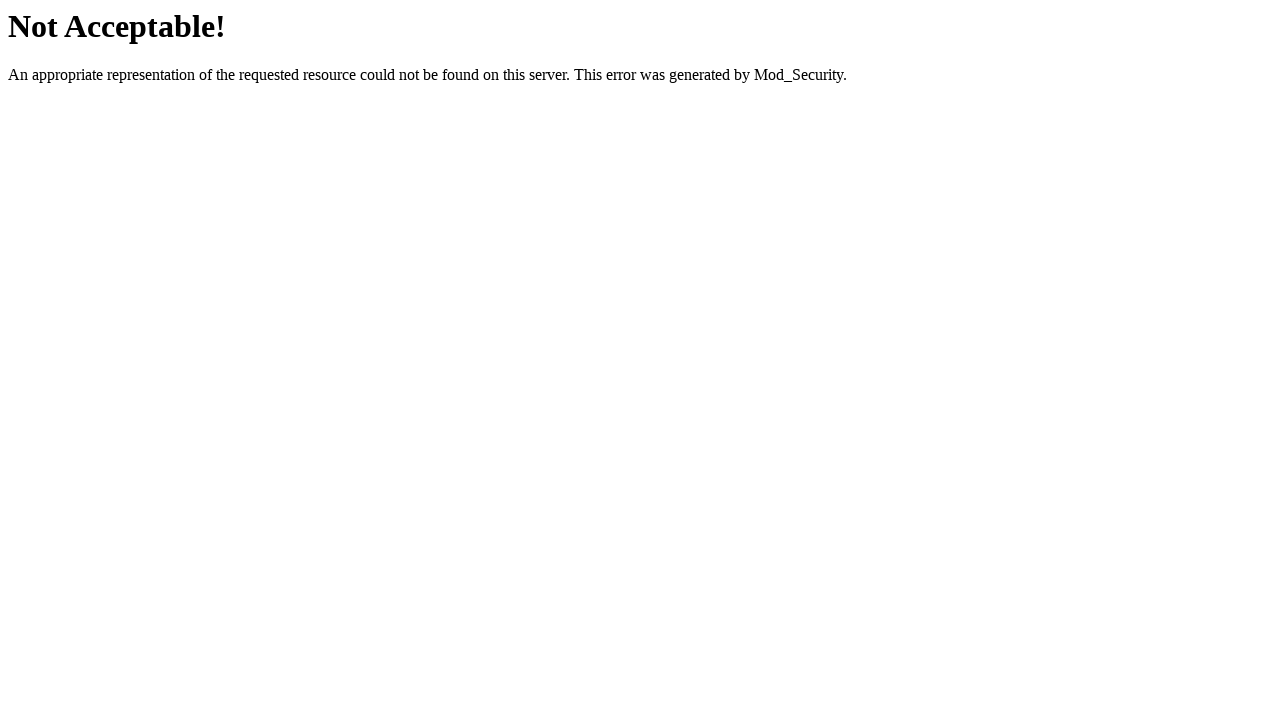